Tests a registration form by filling in required fields (first name, last name, and email) and submitting the form to verify successful registration

Starting URL: http://suninjuly.github.io/registration1.html

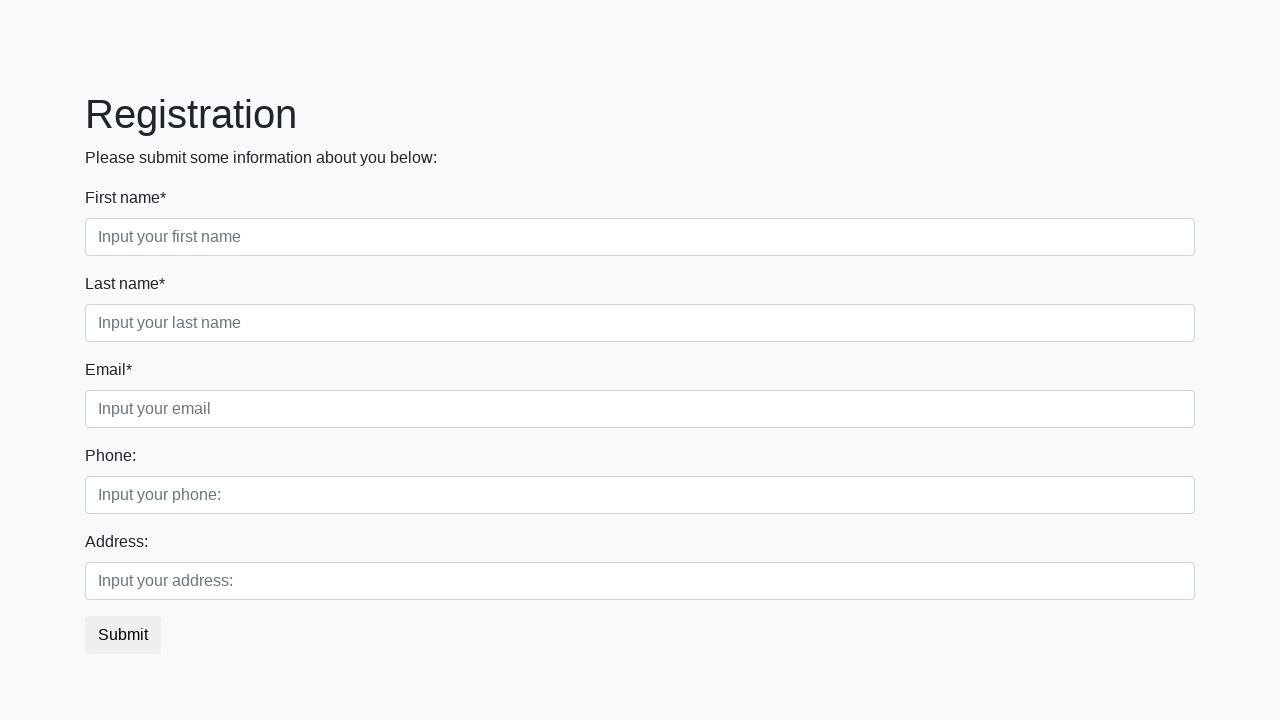

Filled first name field with 'Ivan' on input.first:required
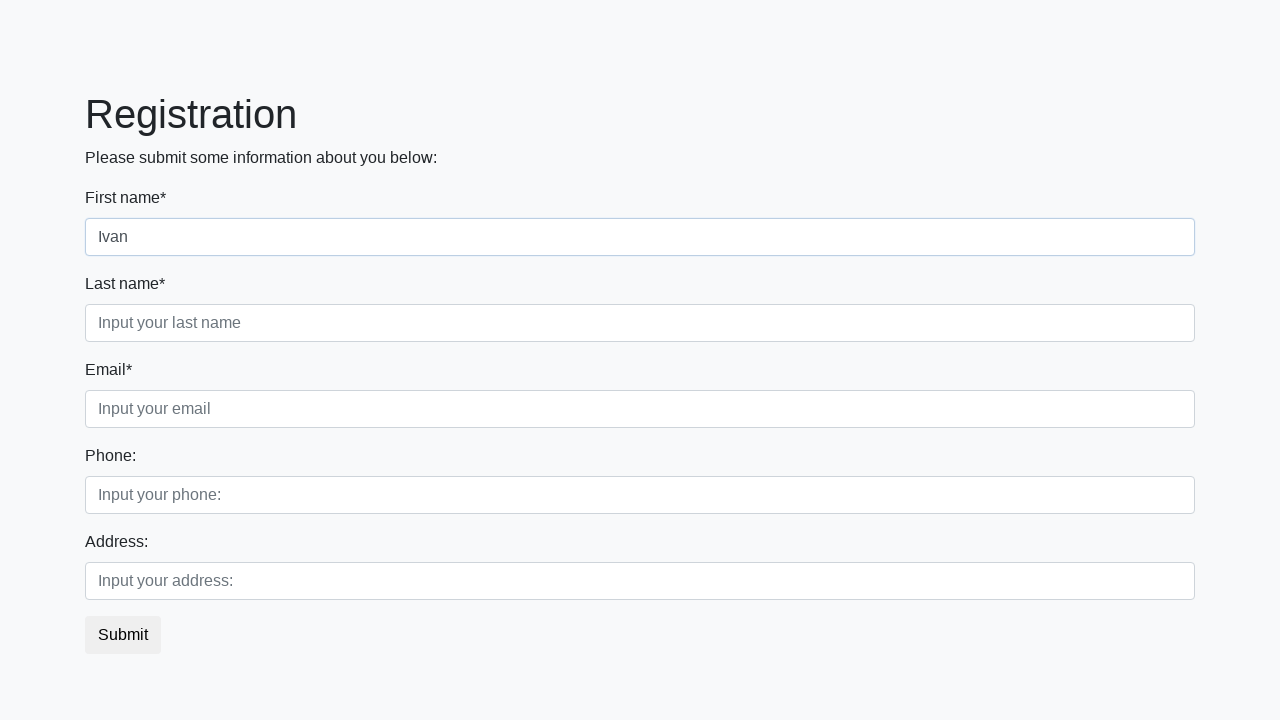

Filled last name field with 'Petrov' on input.second:required
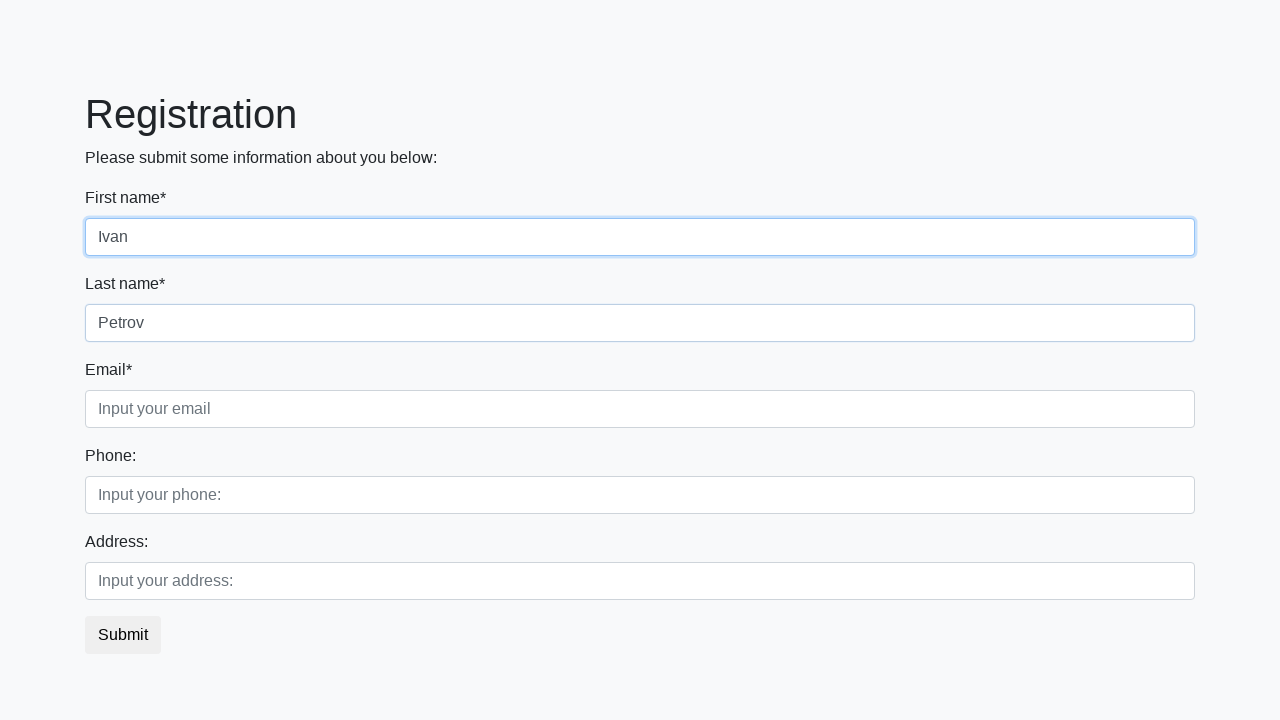

Filled email field with 'test.user@example.com' on input.third:required
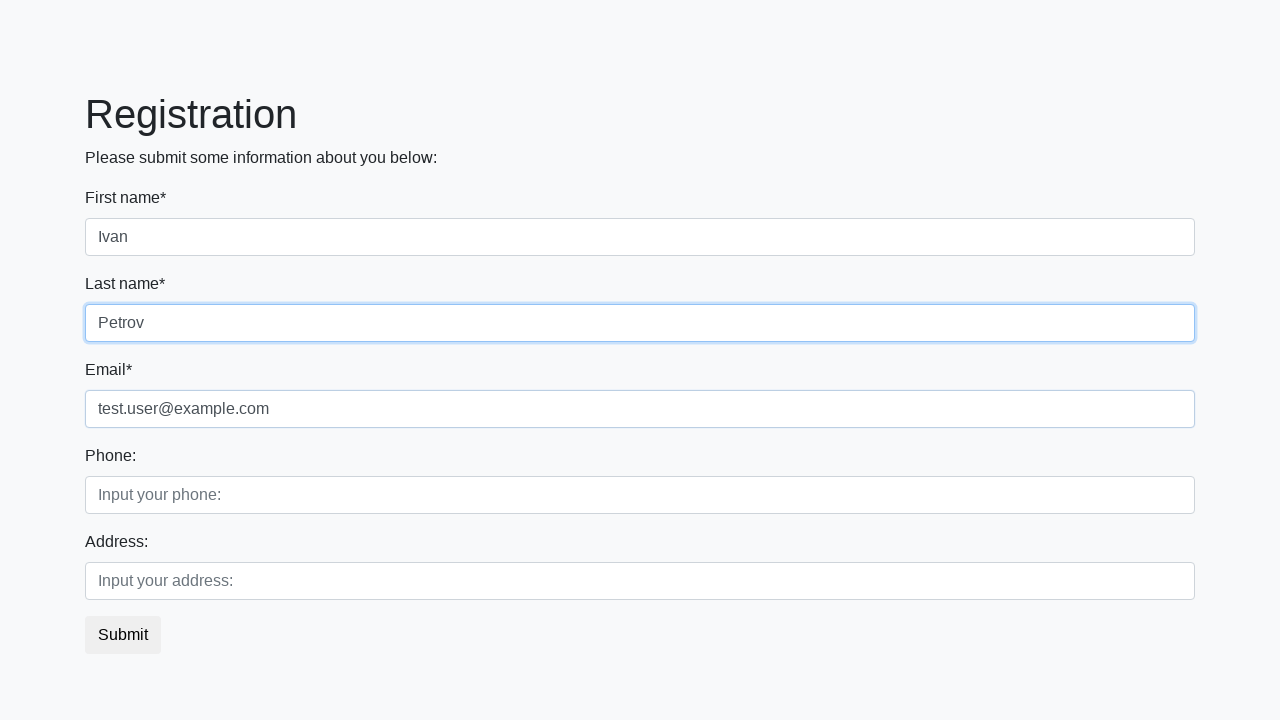

Clicked submit button to register at (123, 635) on button.btn
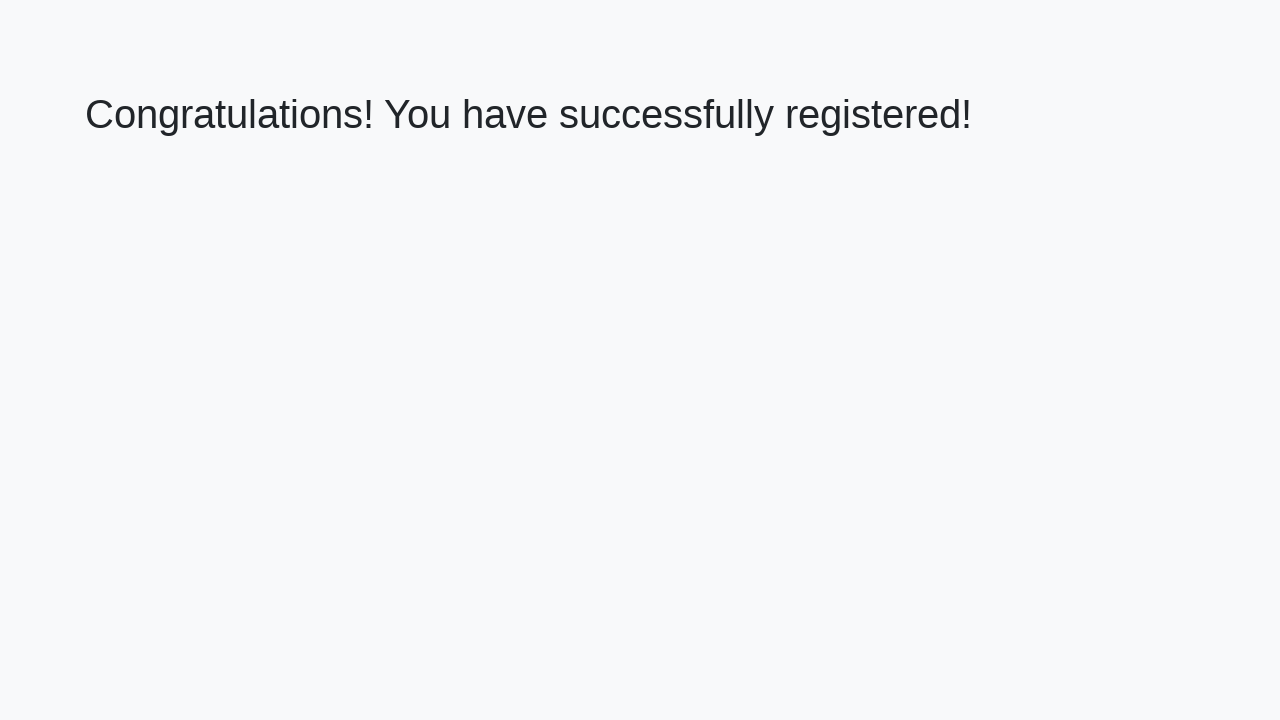

Success message appeared on page
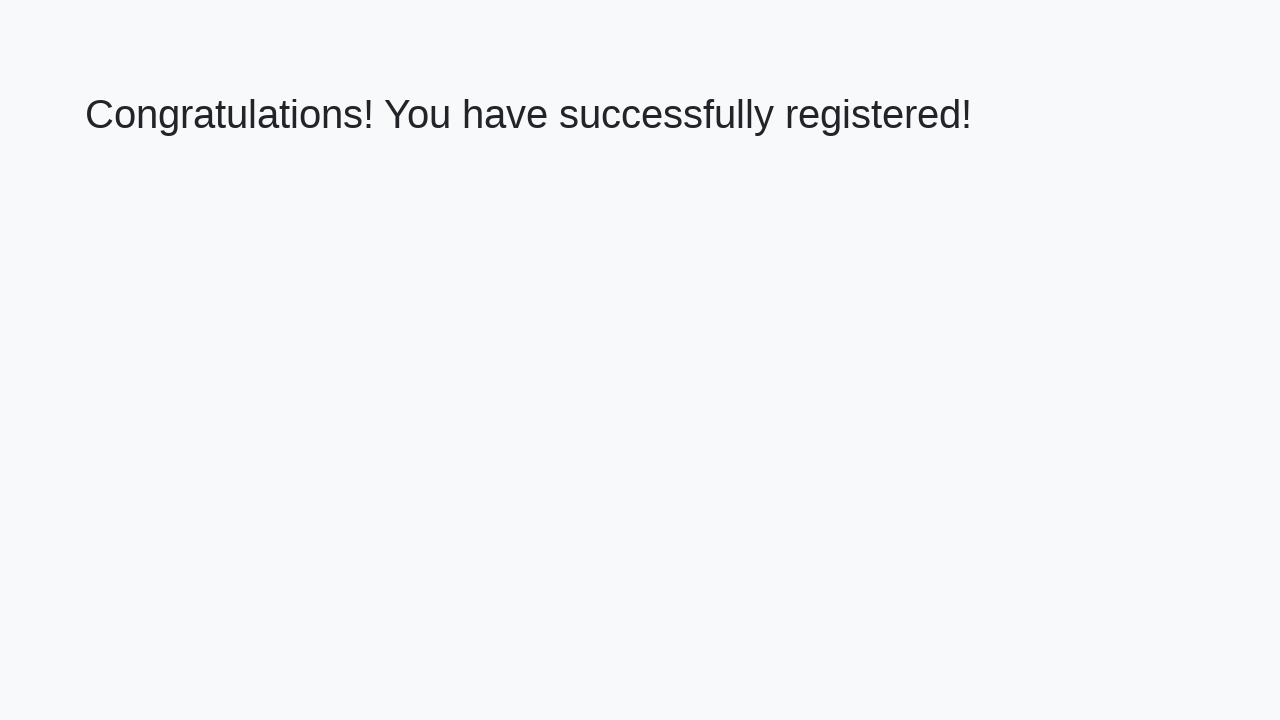

Retrieved success message text
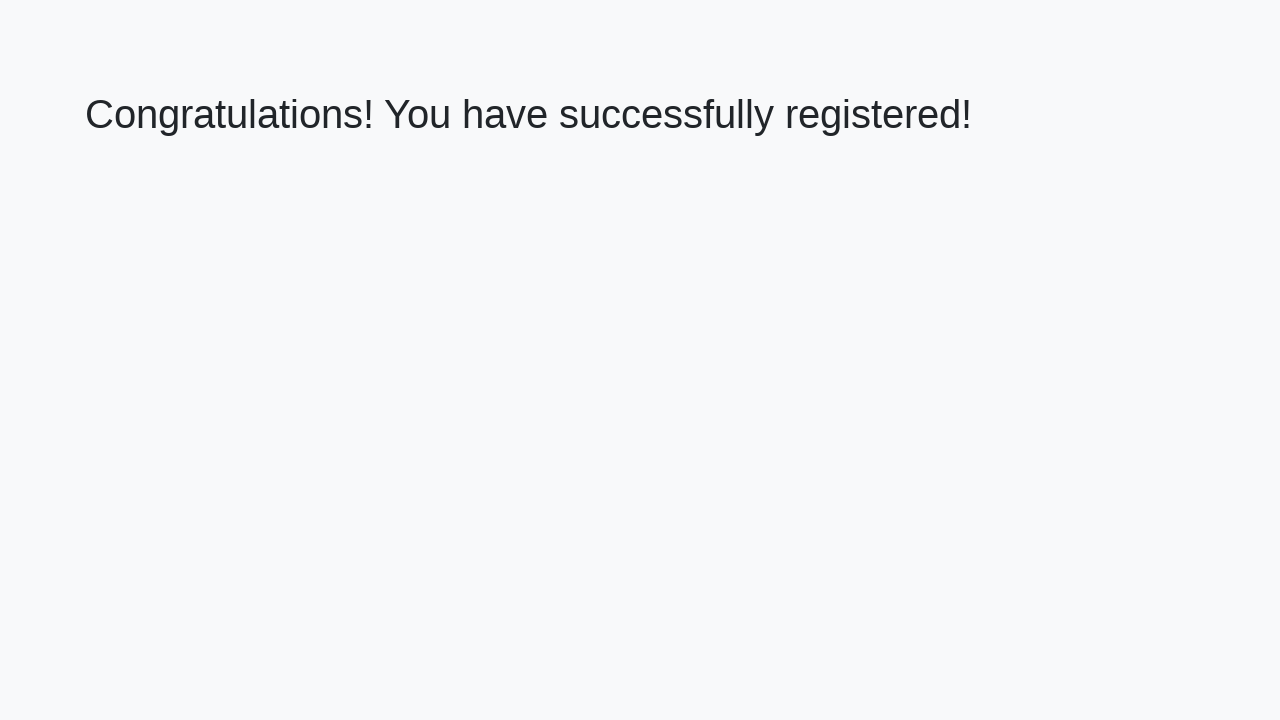

Verified success message matches expected text
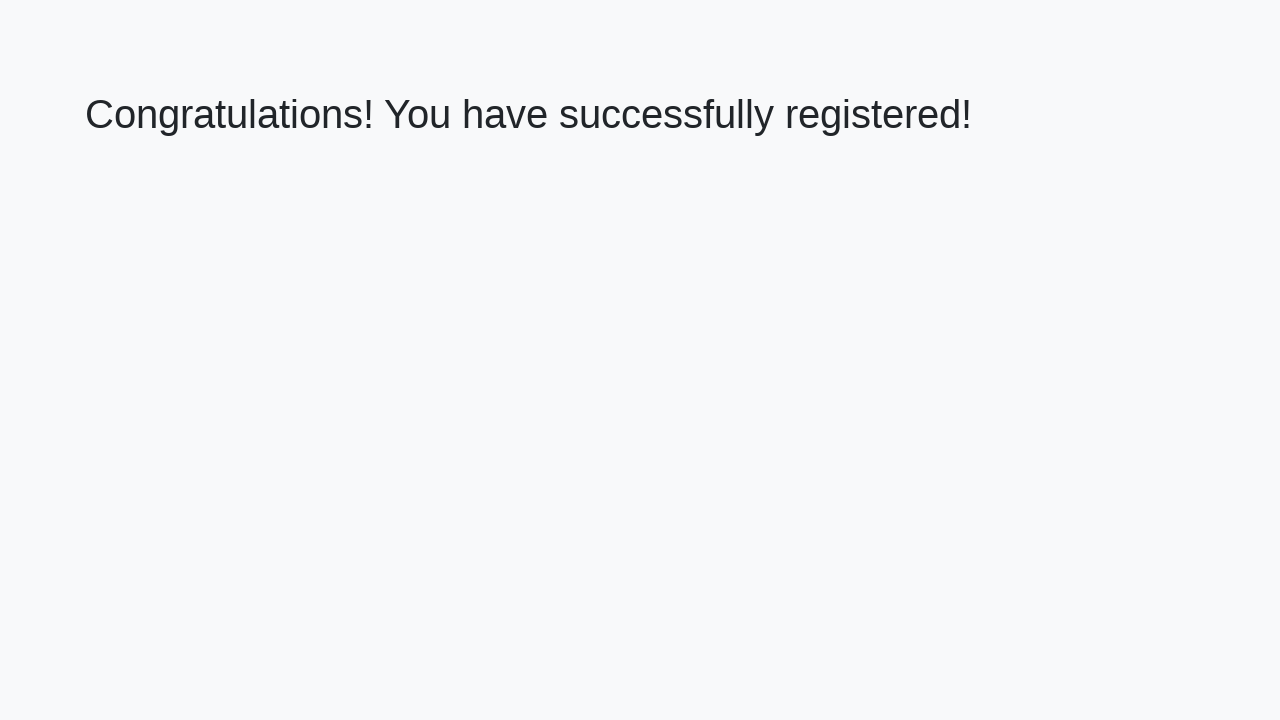

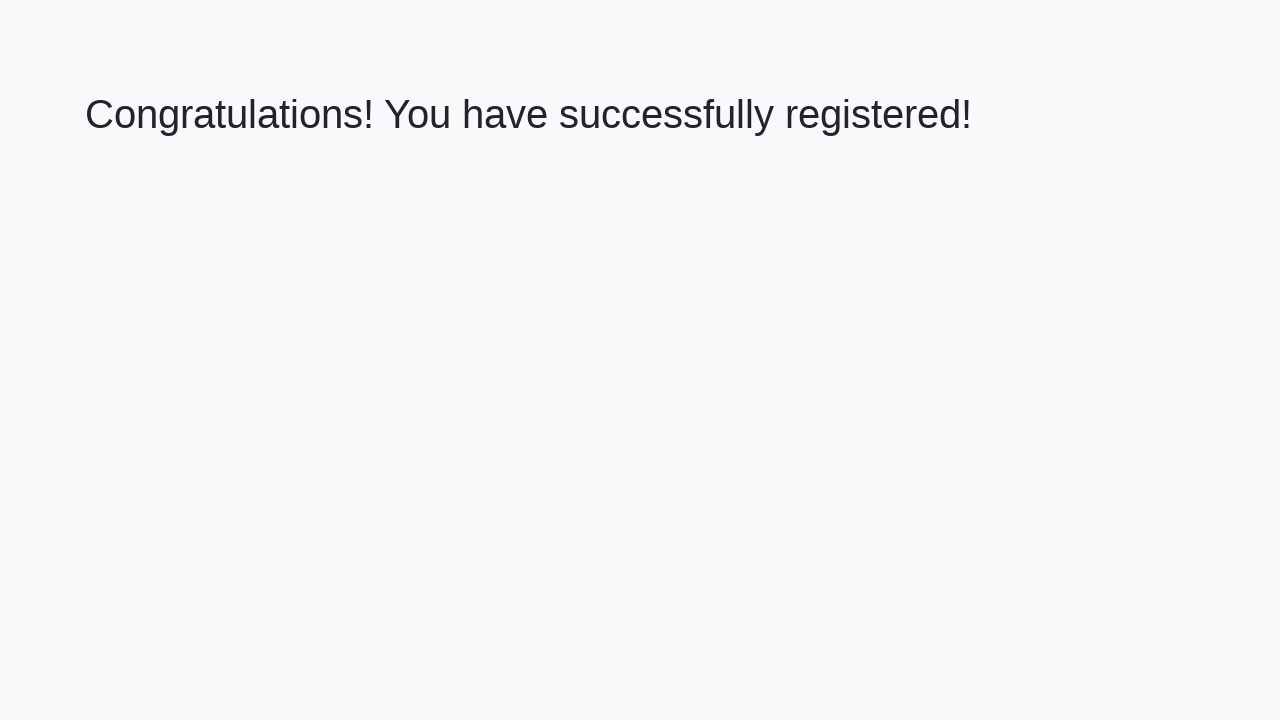